Tests context menu functionality by right-clicking on an element, selecting an option from the context menu, and handling the resulting alert dialog

Starting URL: https://swisnl.github.io/jQuery-contextMenu/demo.html

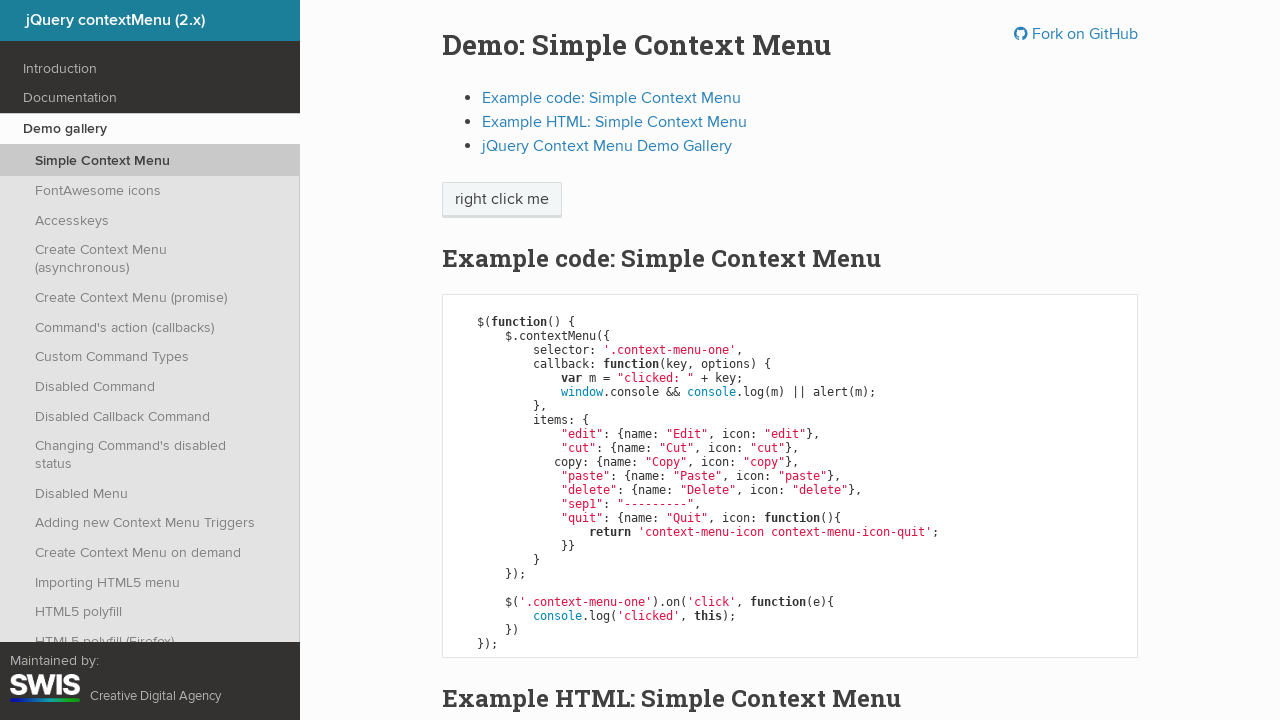

Located the element to right-click on
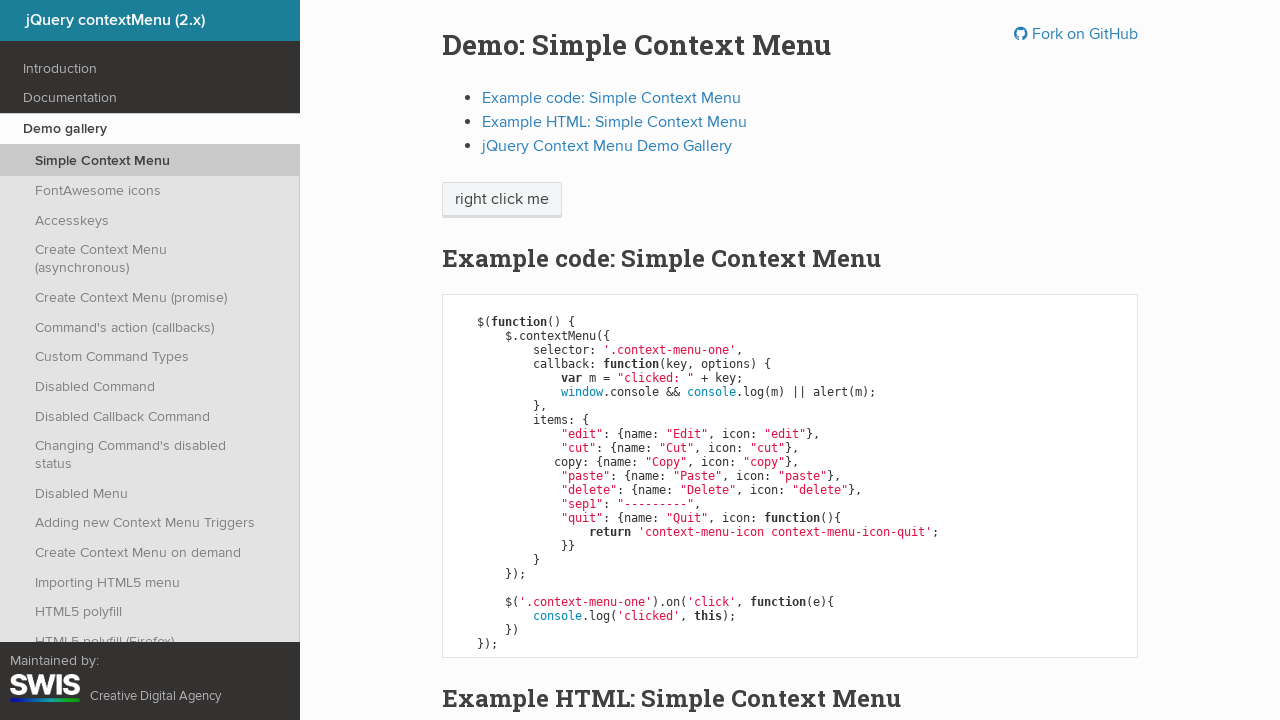

Right-clicked on the element to open context menu at (502, 200) on xpath=/html/body/div/section/div/div/div/p/span
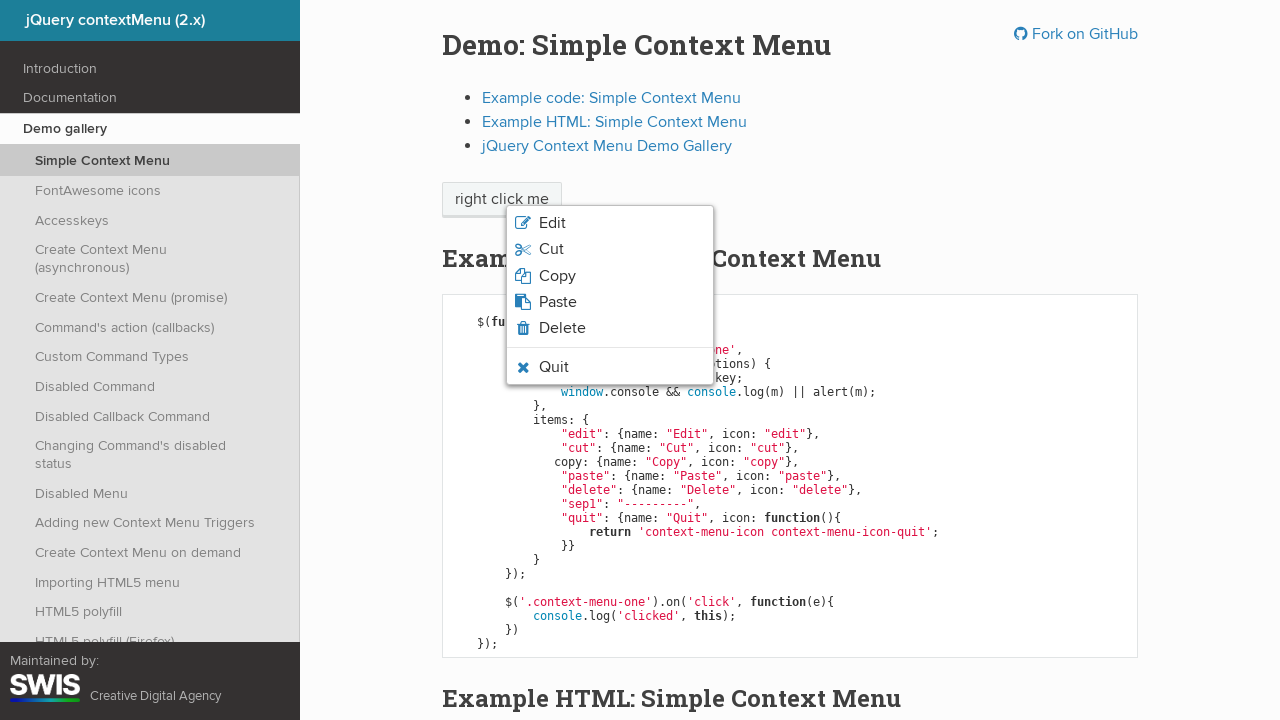

Clicked on the 5th option in the context menu at (610, 328) on xpath=/html/body/ul/li[5]
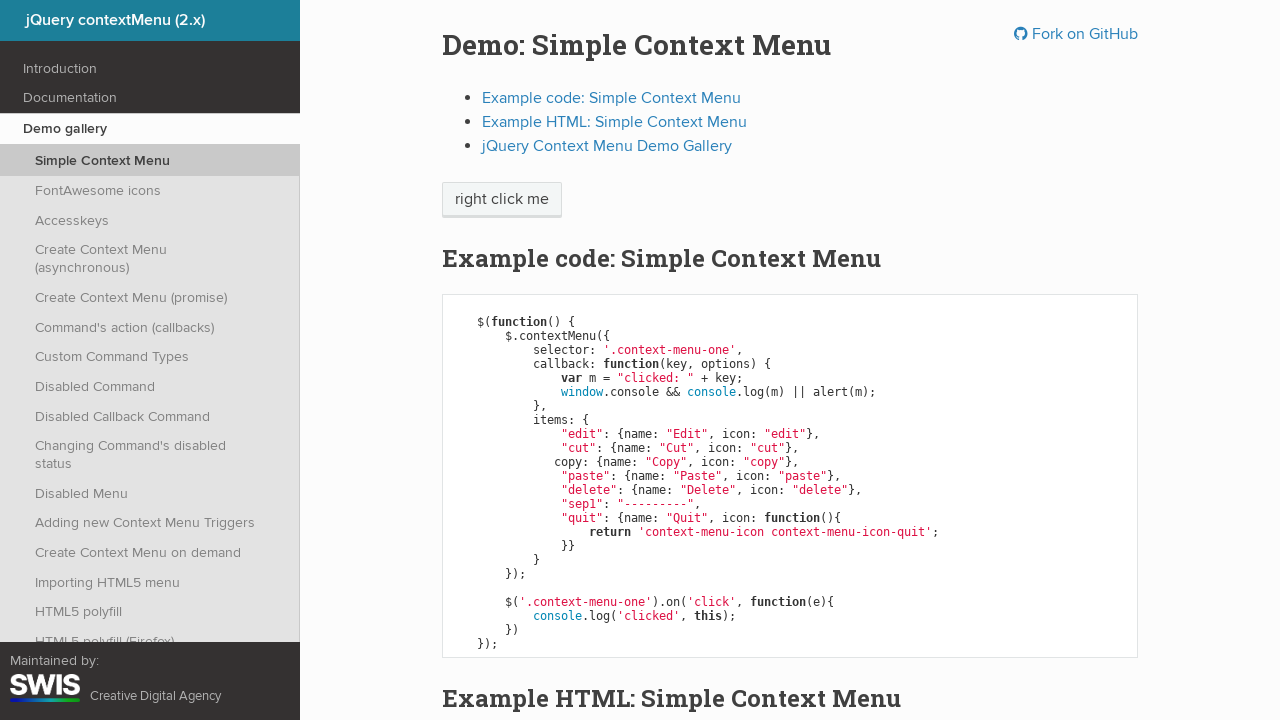

Set up dialog handler to accept alert
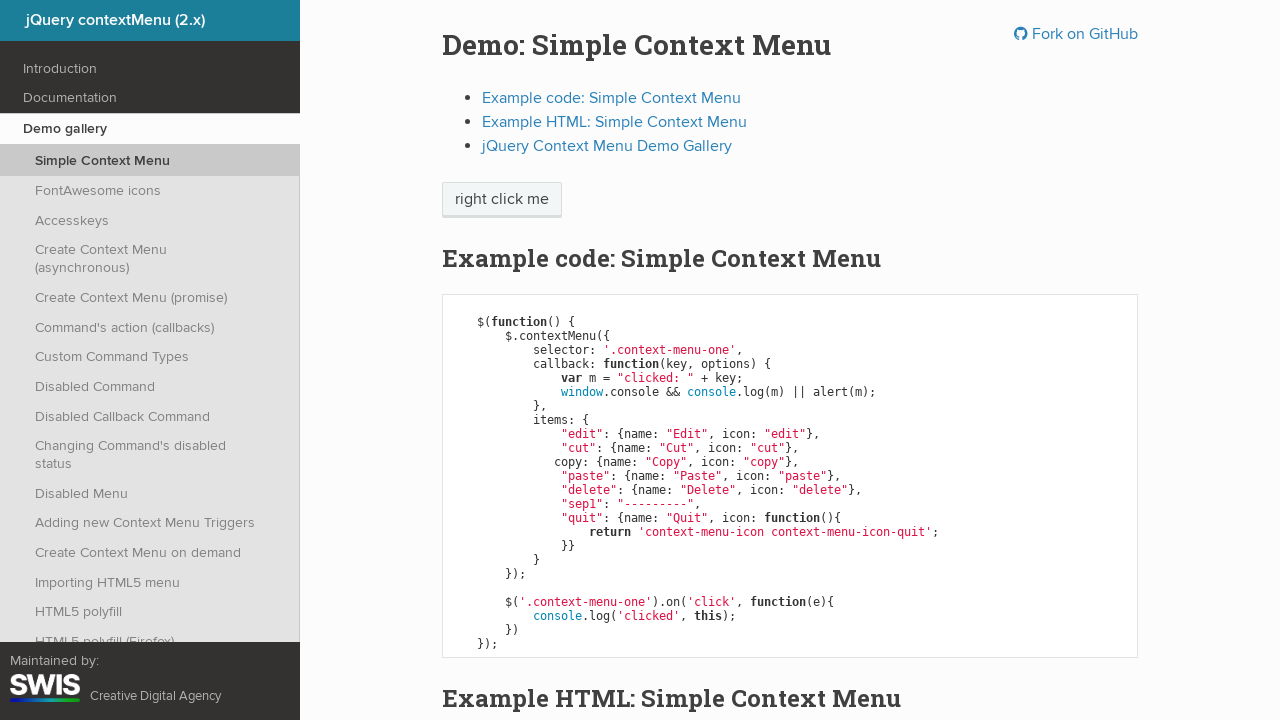

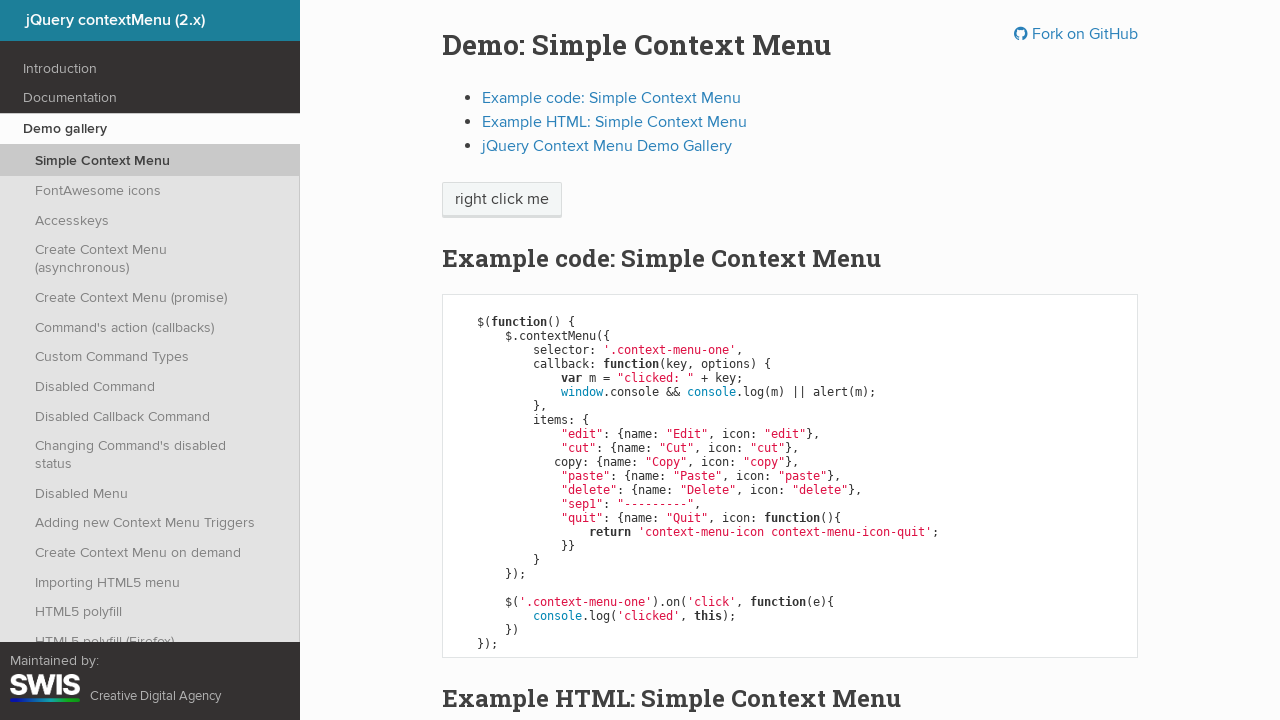